Tests adding multiple items to cart, proceeding to checkout, and applying a promo code on an e-commerce site

Starting URL: https://rahulshettyacademy.com/seleniumPractise

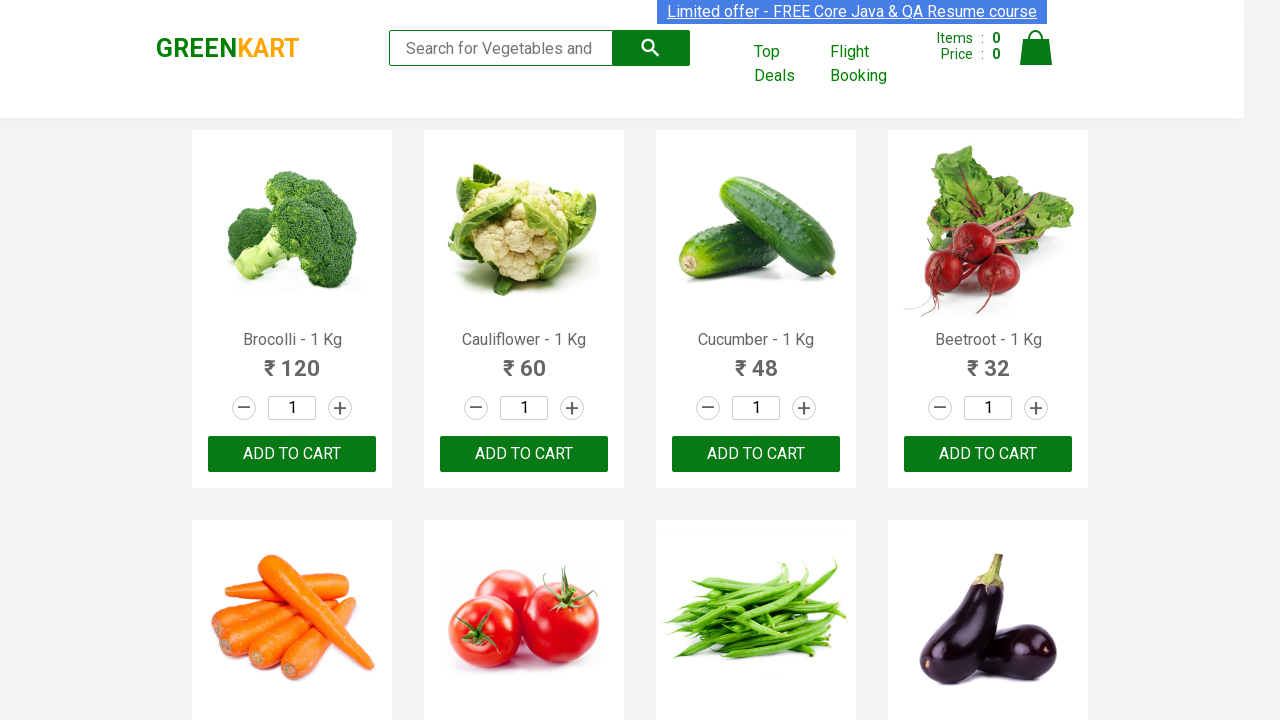

Waited for product list to load
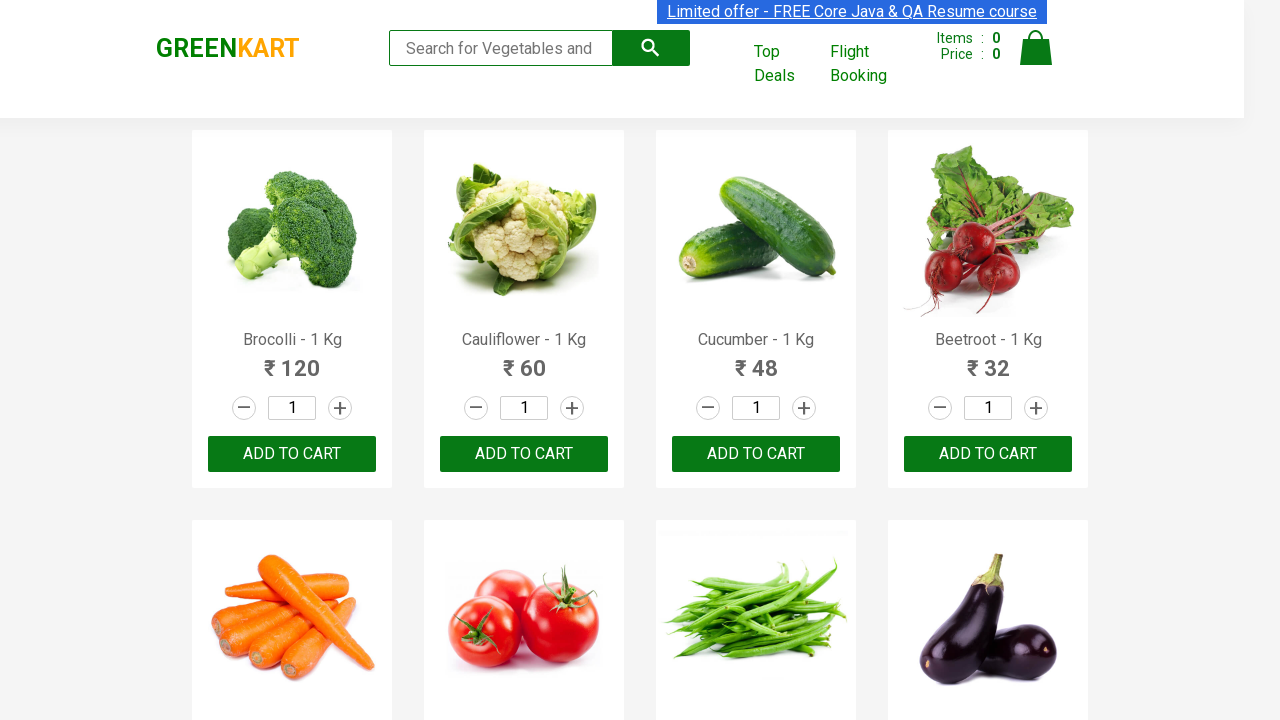

Retrieved all product elements from the page
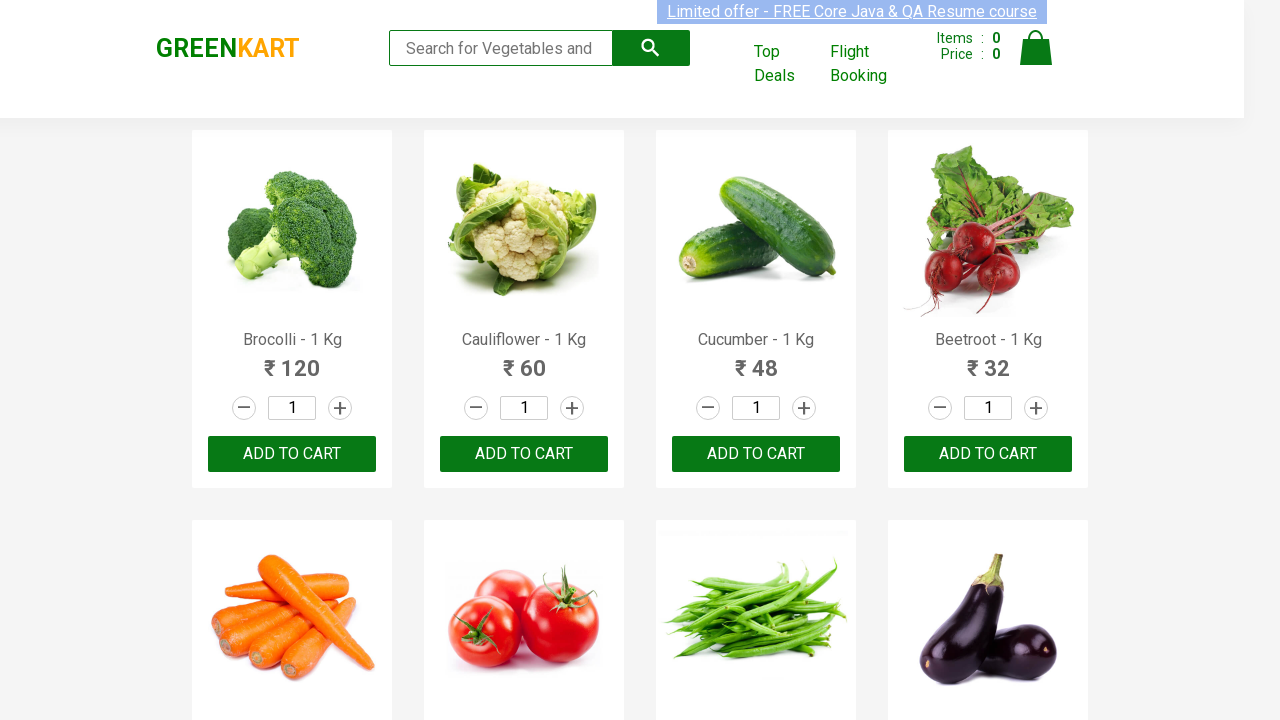

Added 'Brocolli' to cart at (292, 454) on xpath=//div[@class='product-action']/button >> nth=0
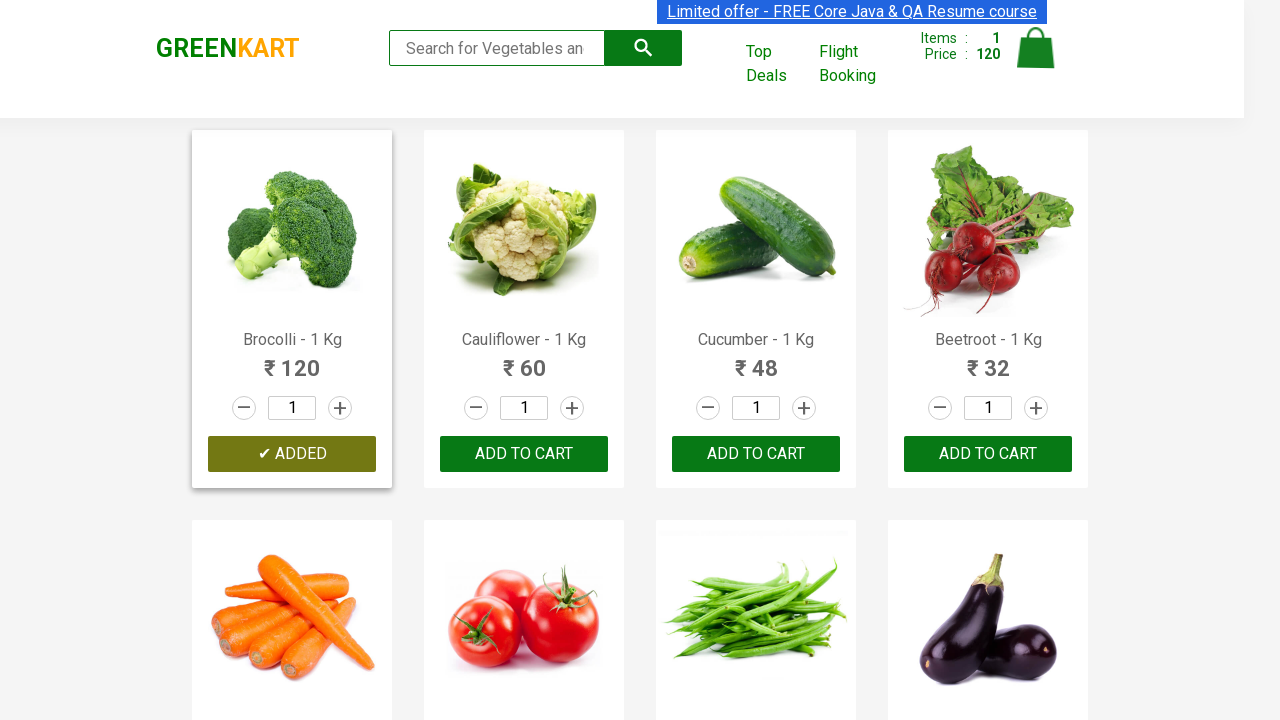

Added 'Cucumber' to cart at (756, 454) on xpath=//div[@class='product-action']/button >> nth=2
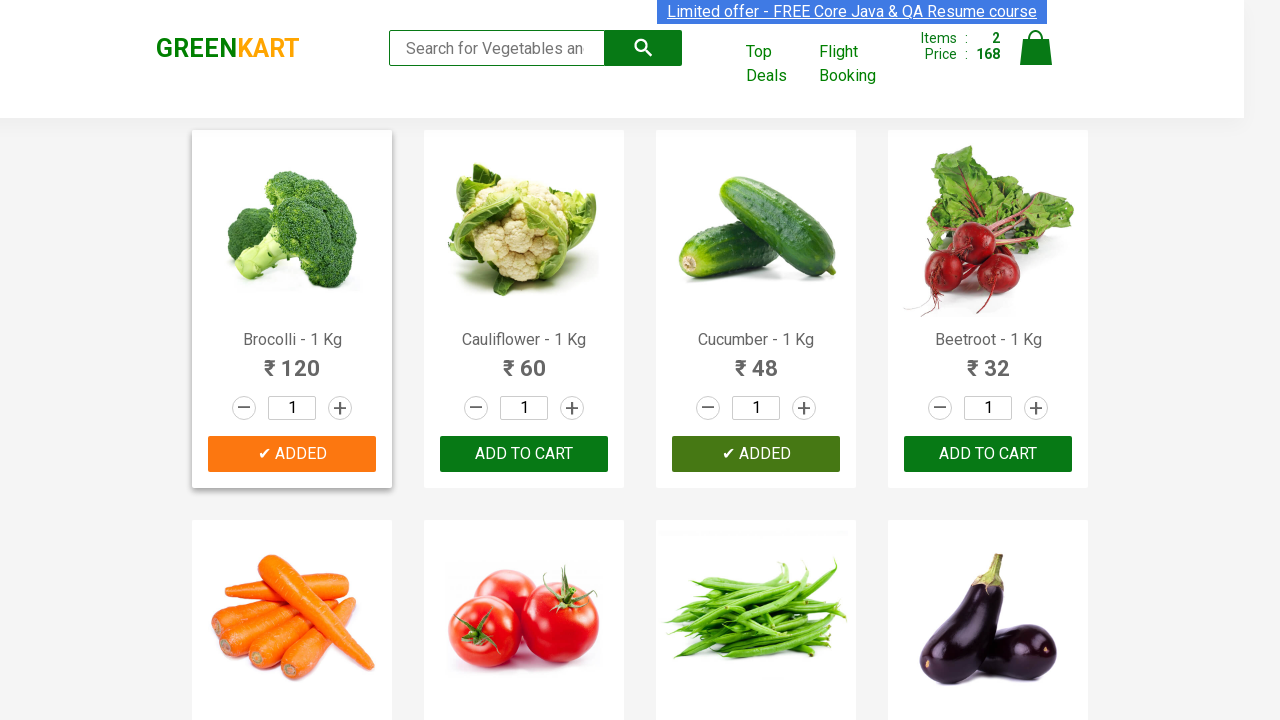

Added 'Beetroot' to cart at (988, 454) on xpath=//div[@class='product-action']/button >> nth=3
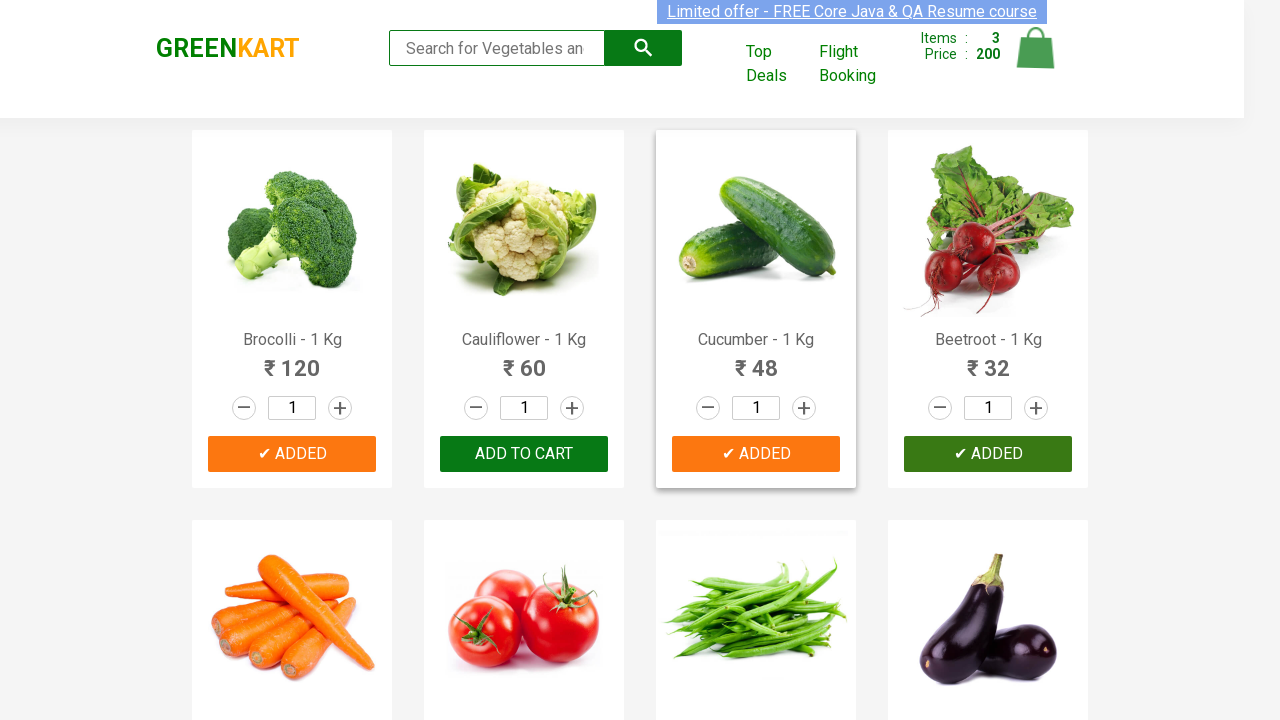

Added 'Carrot' to cart at (292, 360) on xpath=//div[@class='product-action']/button >> nth=4
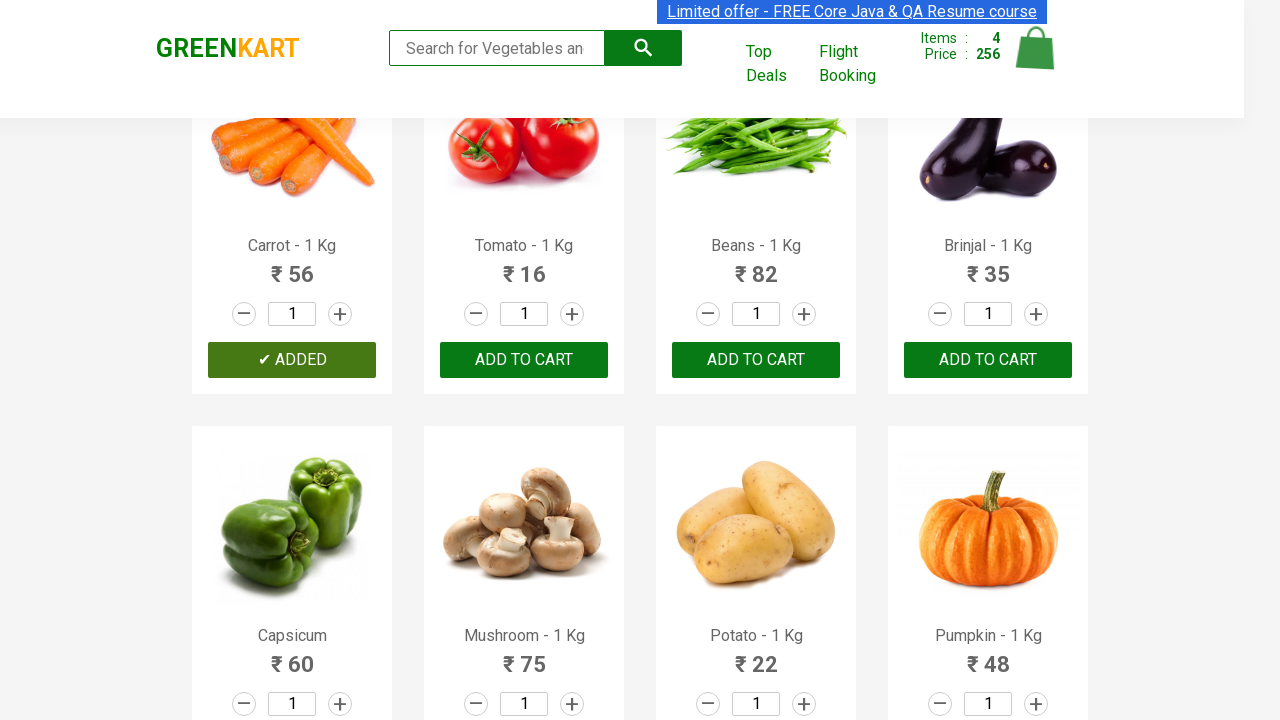

Added 'Brinjal' to cart at (988, 360) on xpath=//div[@class='product-action']/button >> nth=7
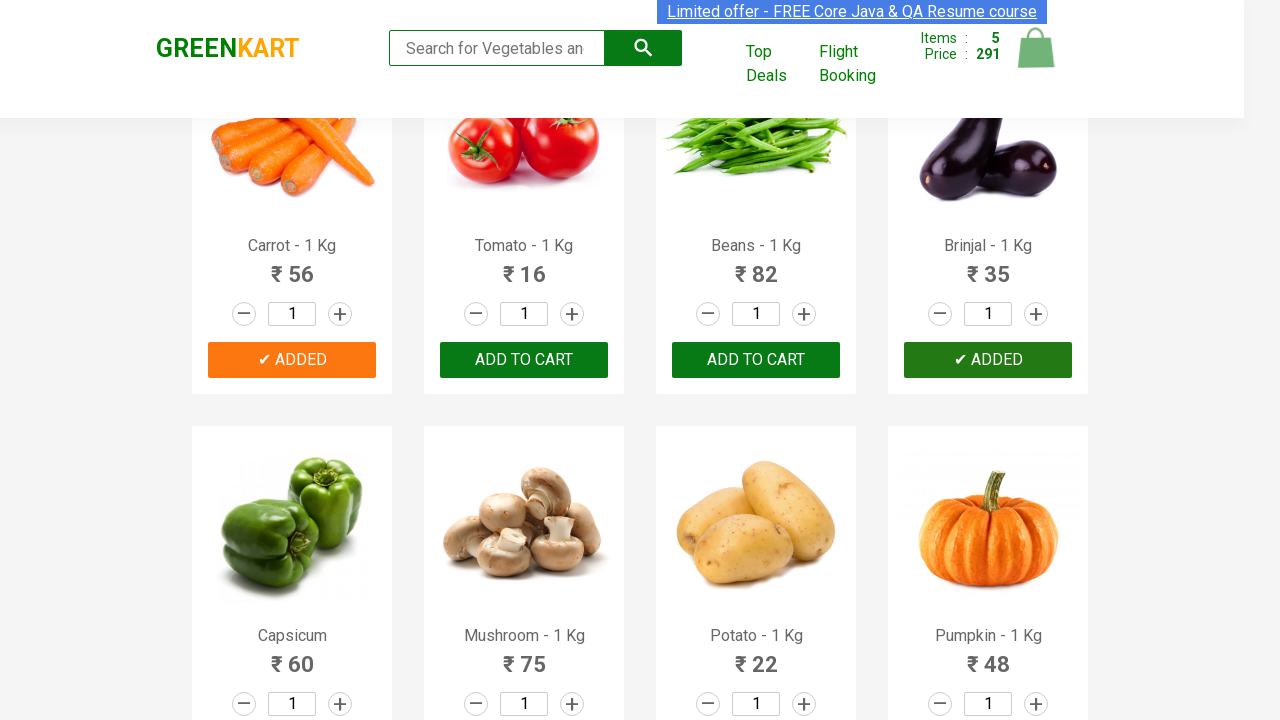

Clicked cart icon to view cart at (1036, 48) on img[alt='Cart']
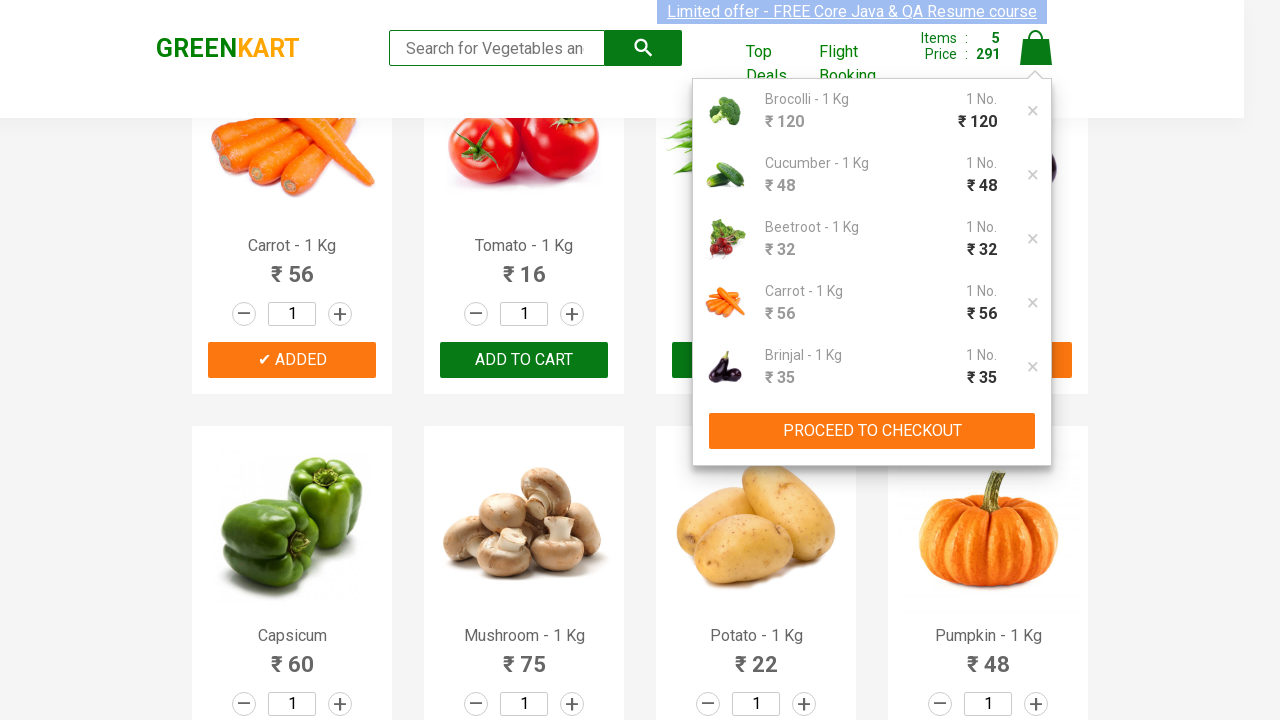

Clicked 'PROCEED TO CHECKOUT' button at (872, 431) on xpath=//button[contains(text(),'PROCEED TO CHECKOUT')]
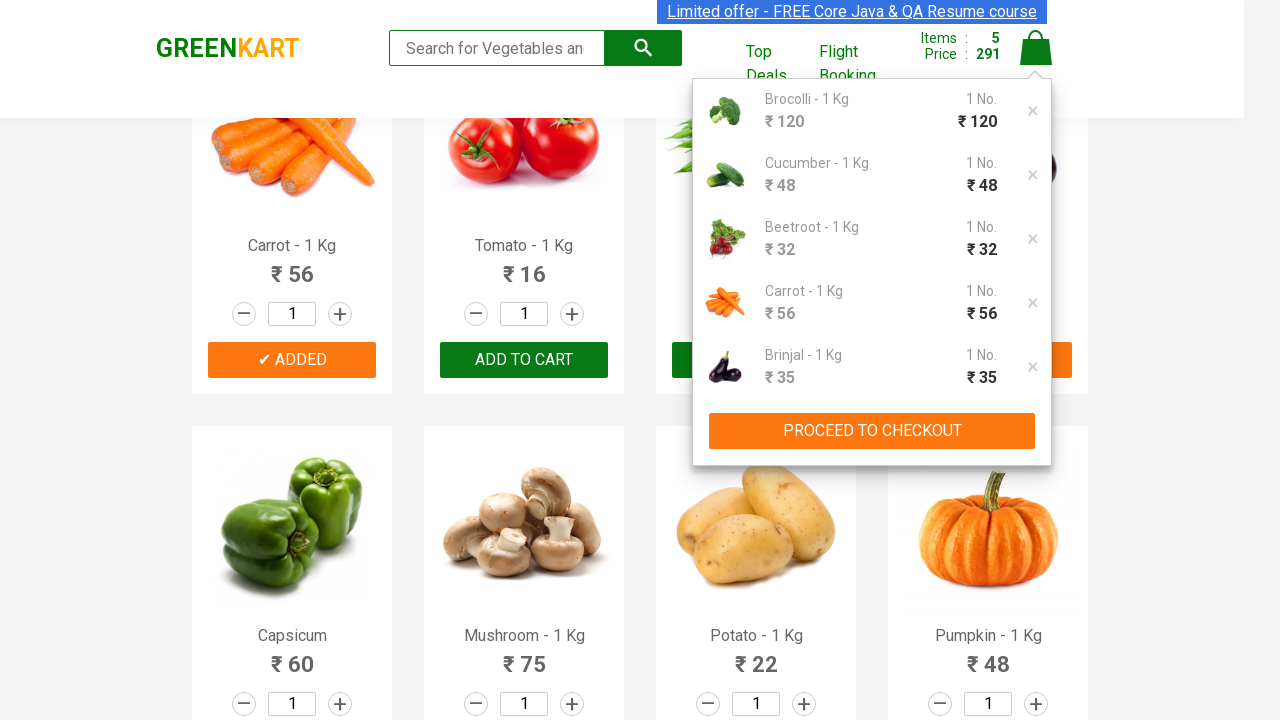

Waited for promo code input field to load
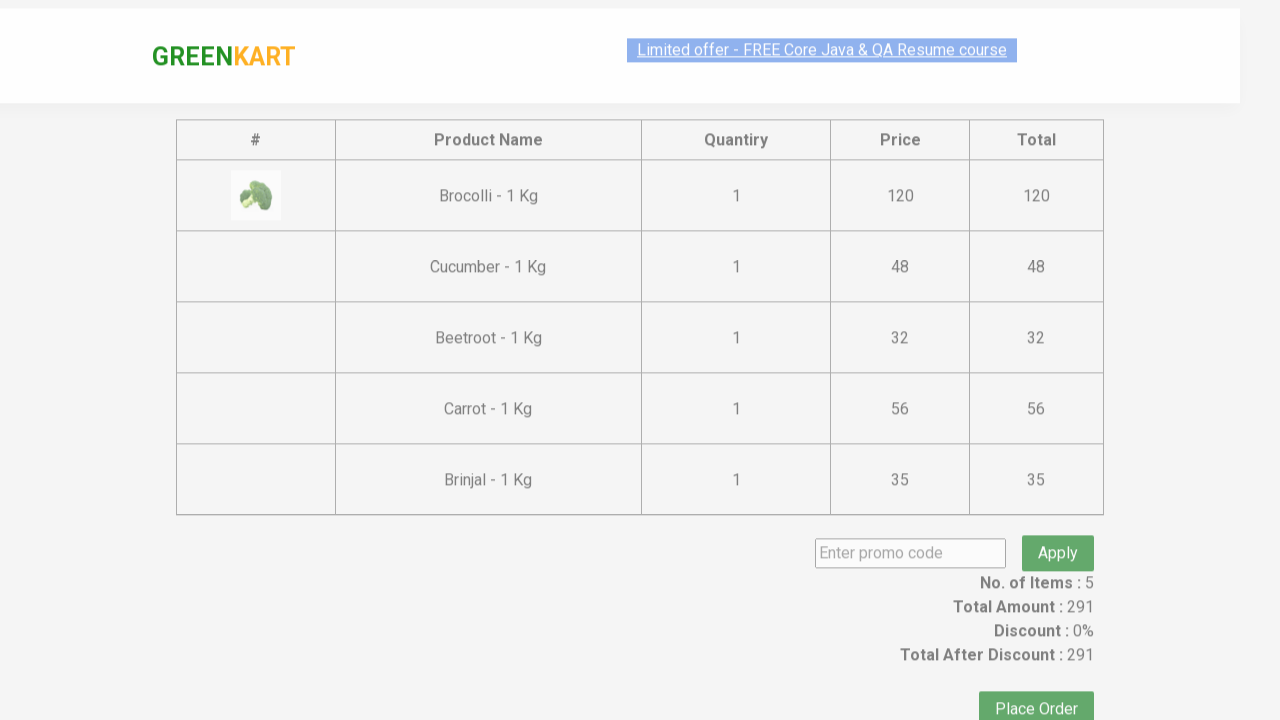

Entered promo code 'rahulshettyacademy' in the promo code field on input[class='promoCode']
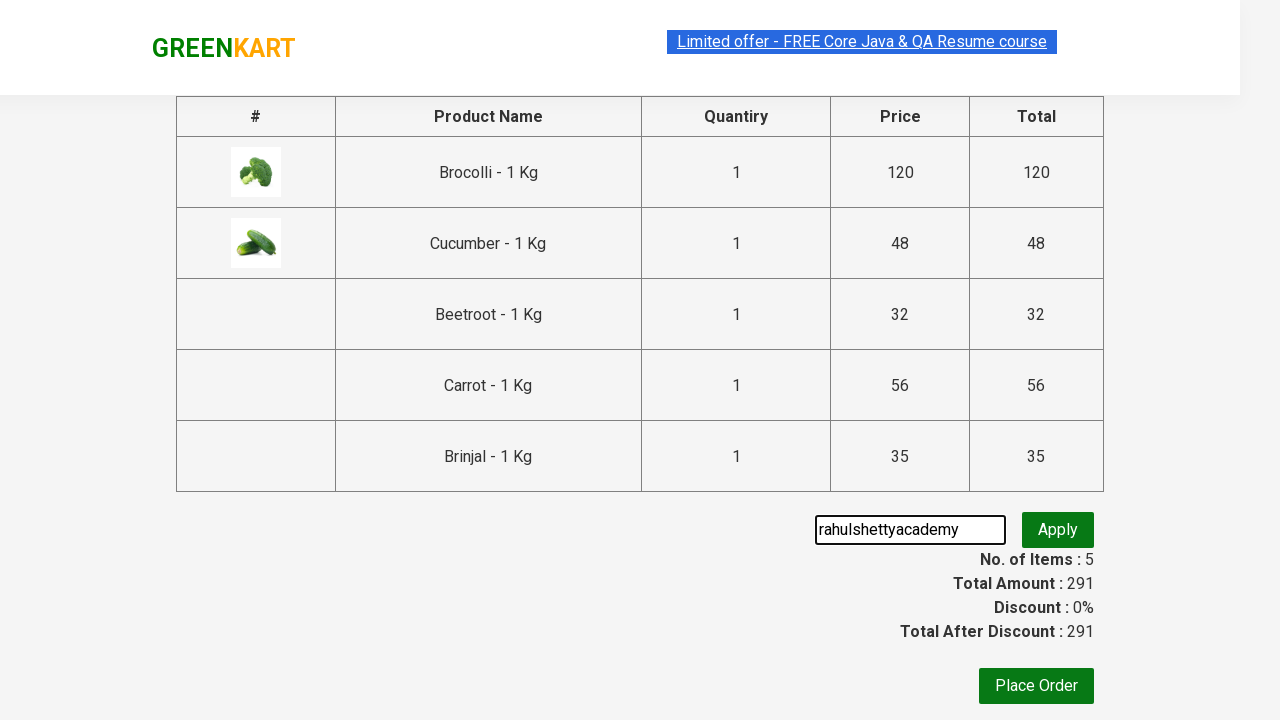

Clicked apply promo button at (1058, 530) on button.promoBtn
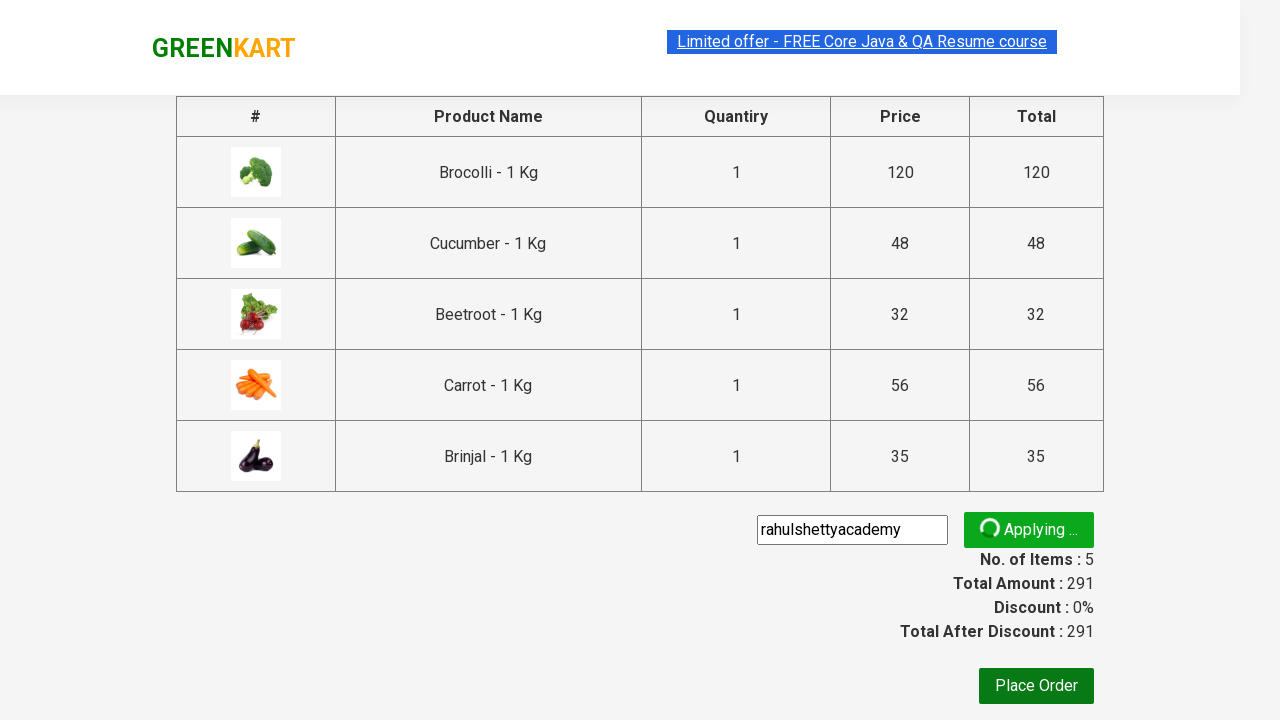

Promo code application confirmed with success message
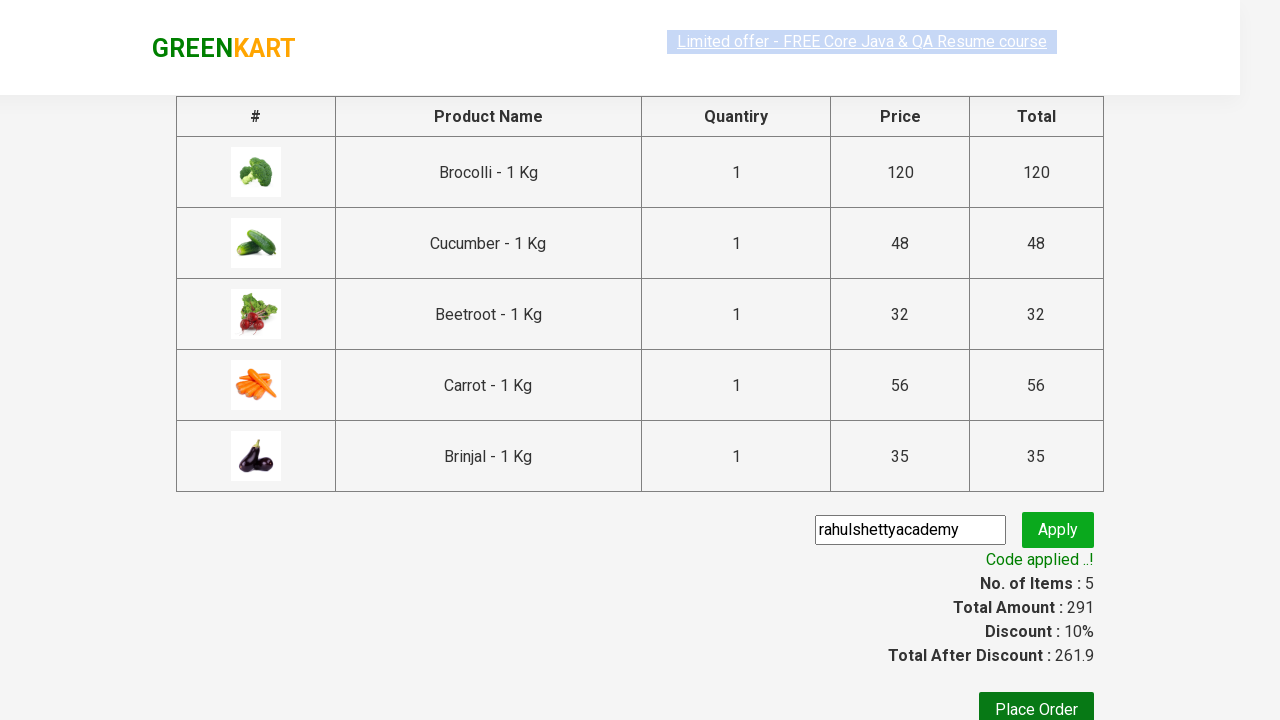

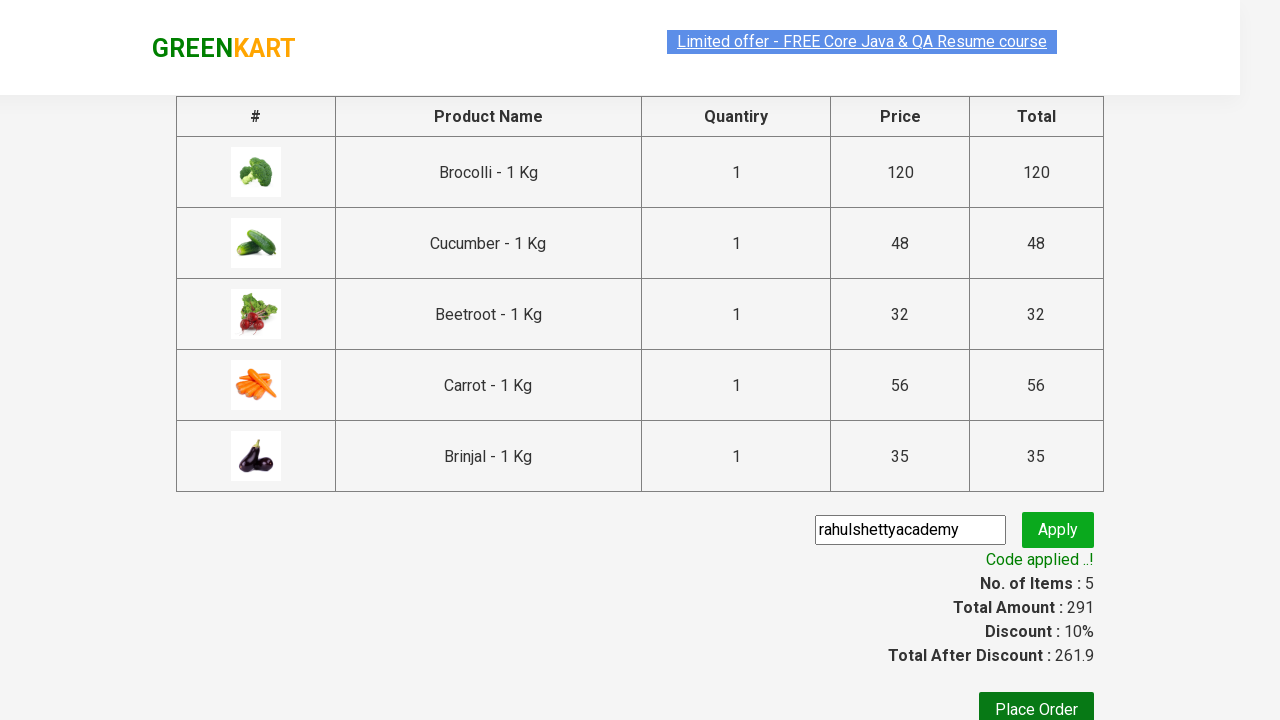